Tests JavaScript prompt box functionality by clicking a button to trigger a prompt dialog, entering a name, accepting the prompt, and verifying the entered text is displayed on the page.

Starting URL: https://www.hyrtutorials.com/p/alertsdemo.html

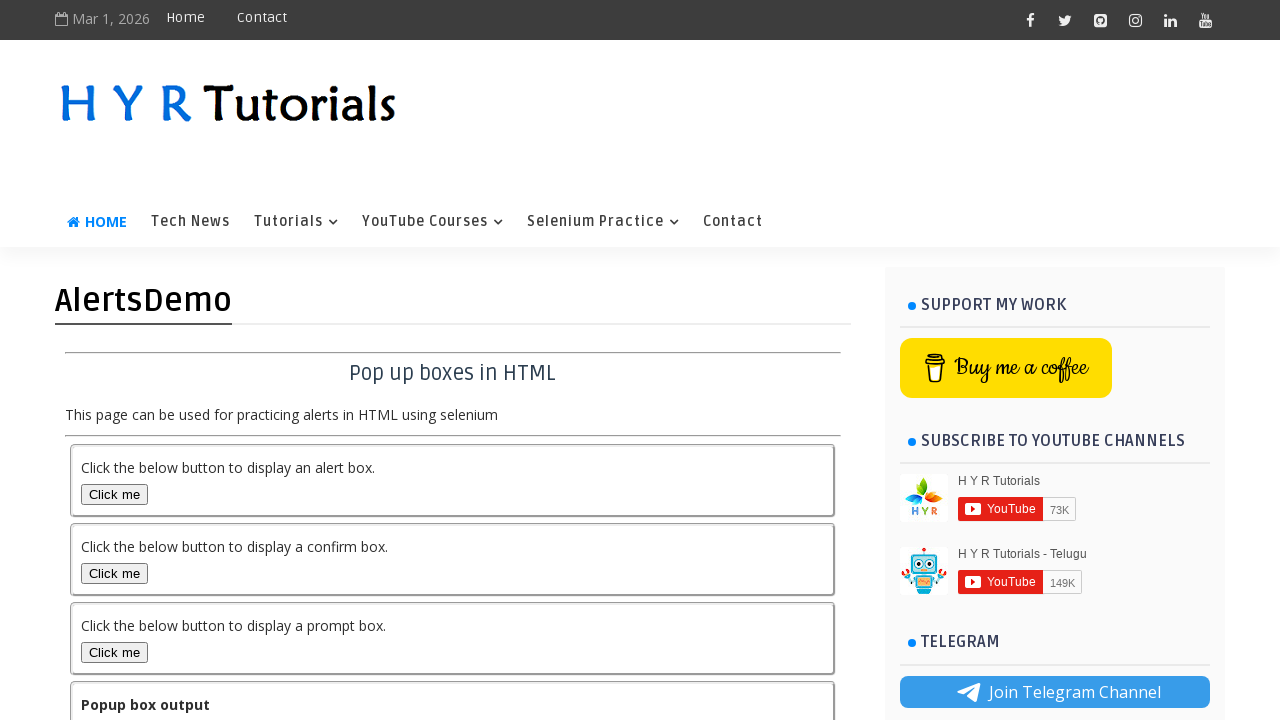

Set up dialog handler to accept prompt with name 'Gajanan'
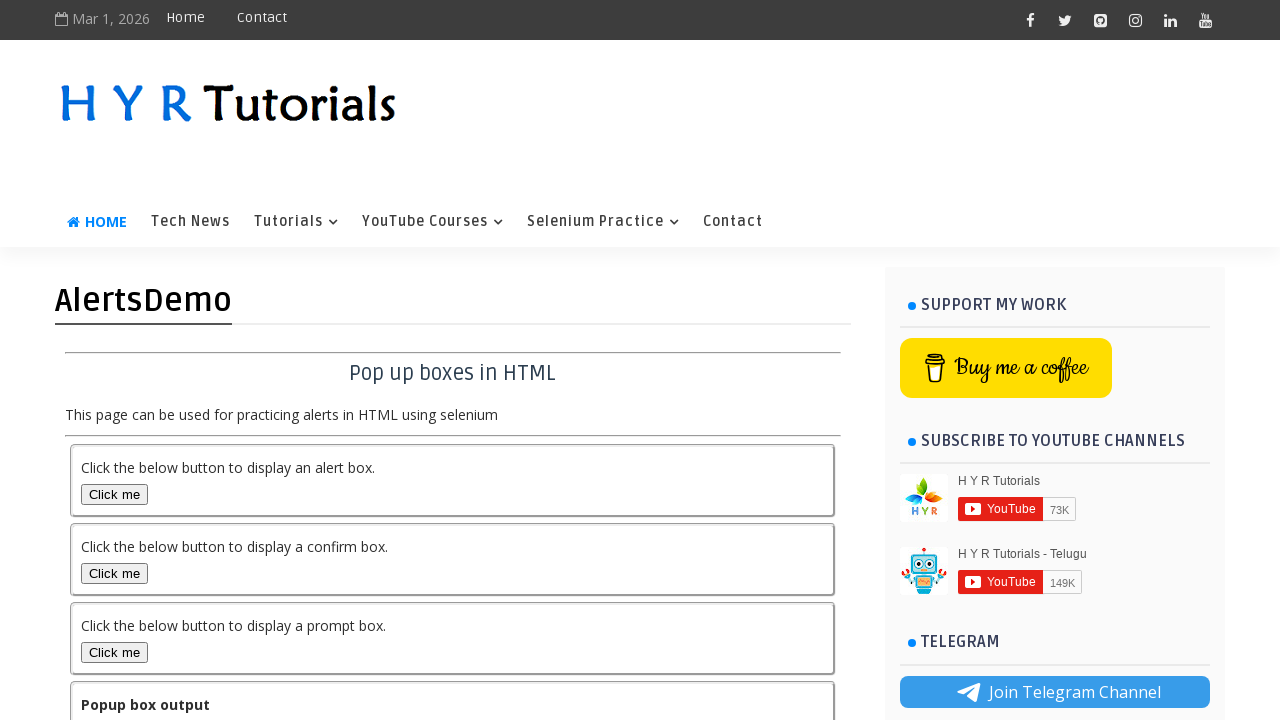

Clicked prompt box button to trigger JavaScript prompt dialog at (114, 652) on button#promptBox
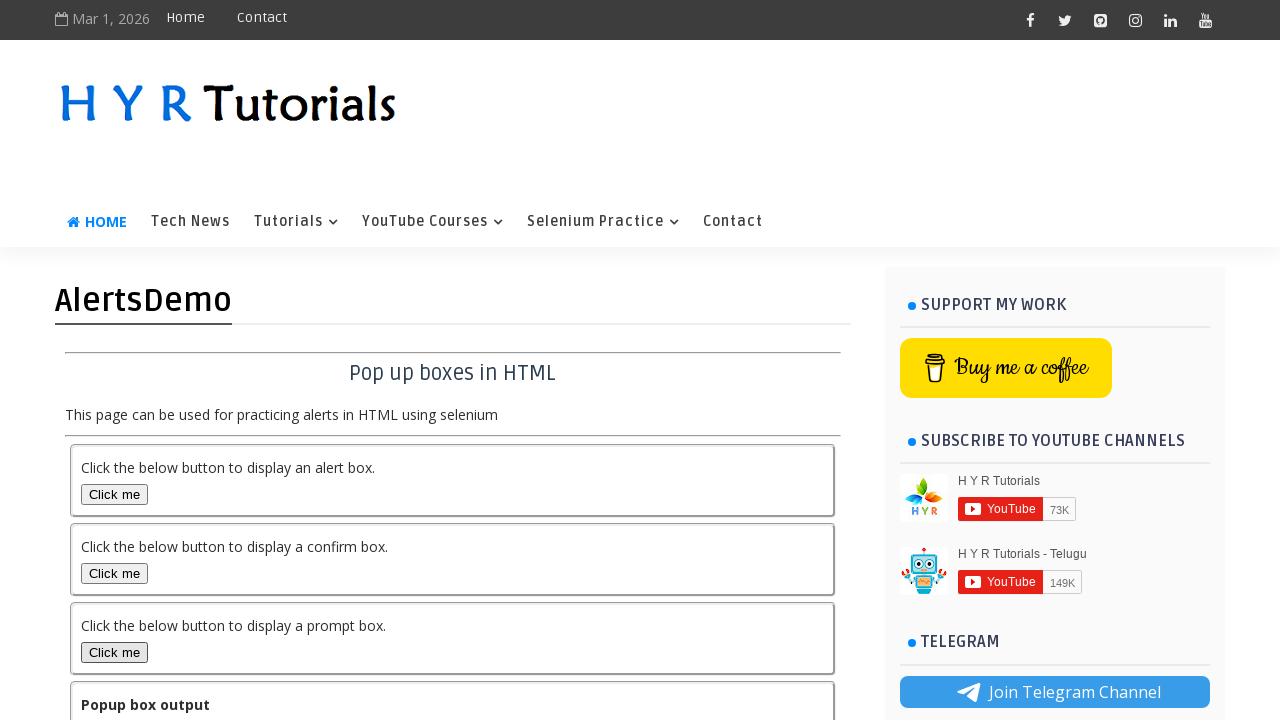

Verified result text appears on page showing the entered name
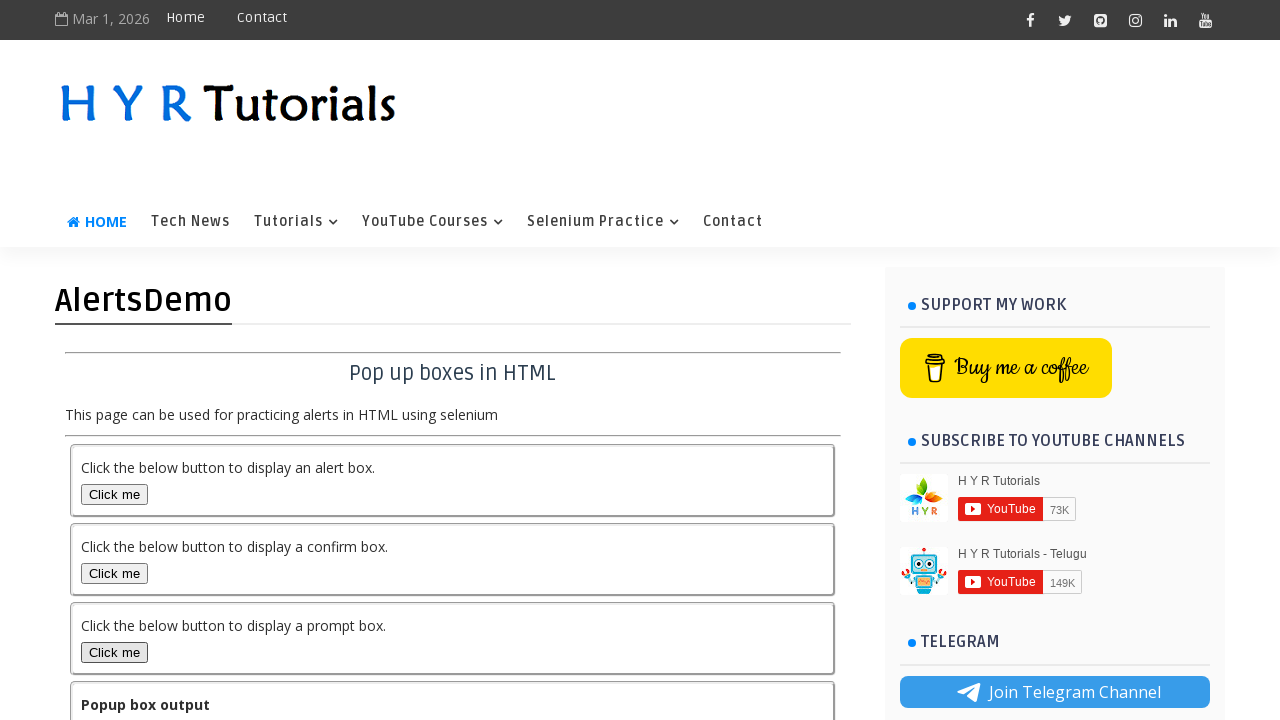

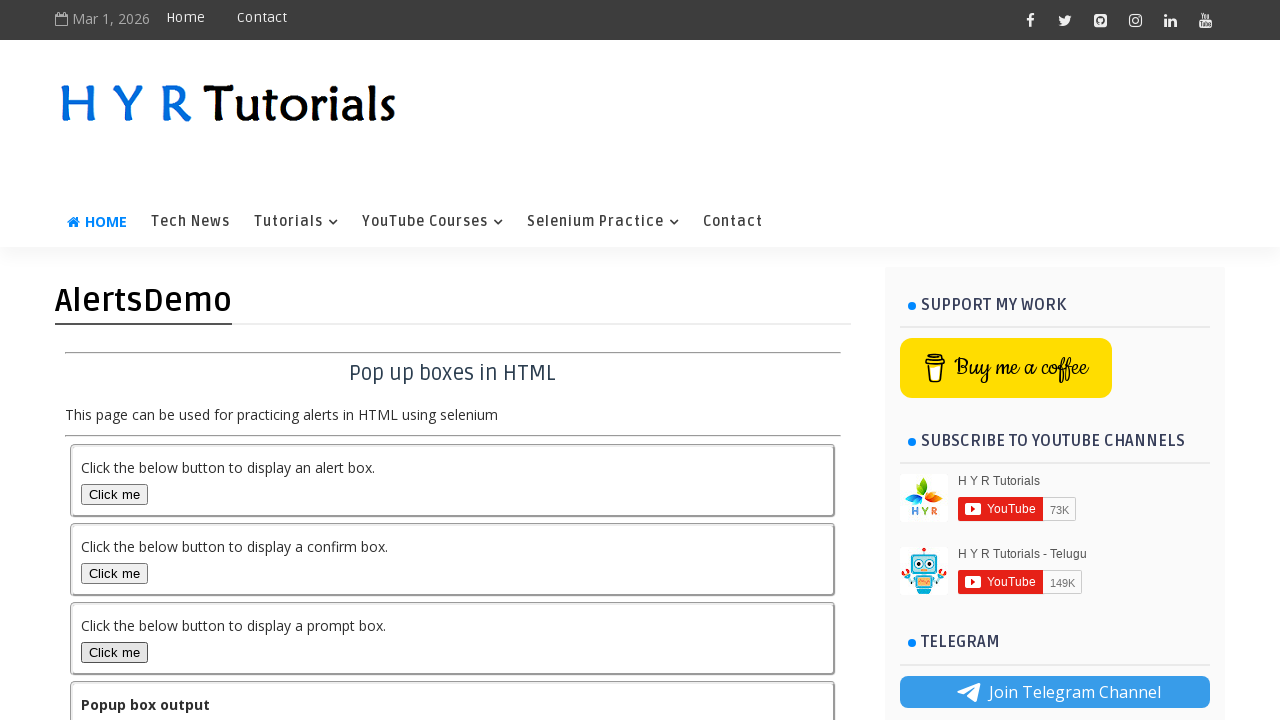